Tests the search functionality on m79.lv e-commerce site by entering "iphone" as a search term, submitting the search, and verifying that search results are displayed containing the search phrase.

Starting URL: https://m79.lv/

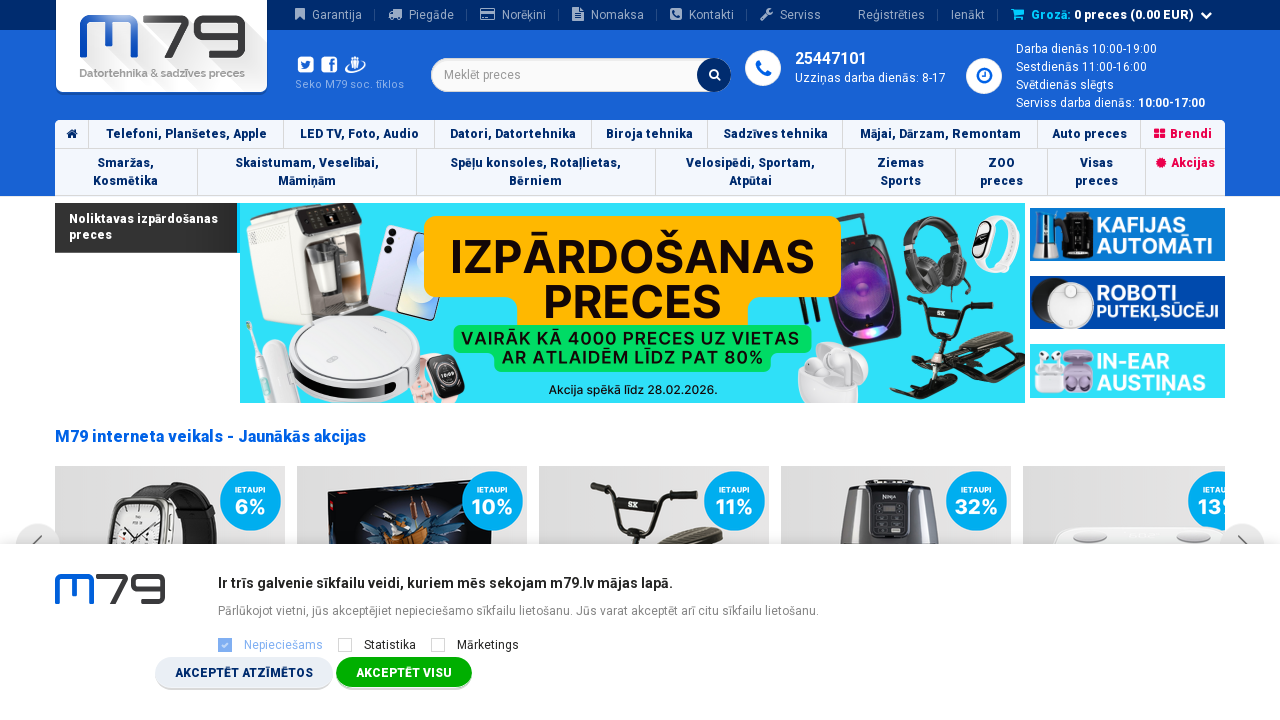

Clicked on search input field at (581, 75) on #SearchForm > span > input.form-control.category-hints.tt-input
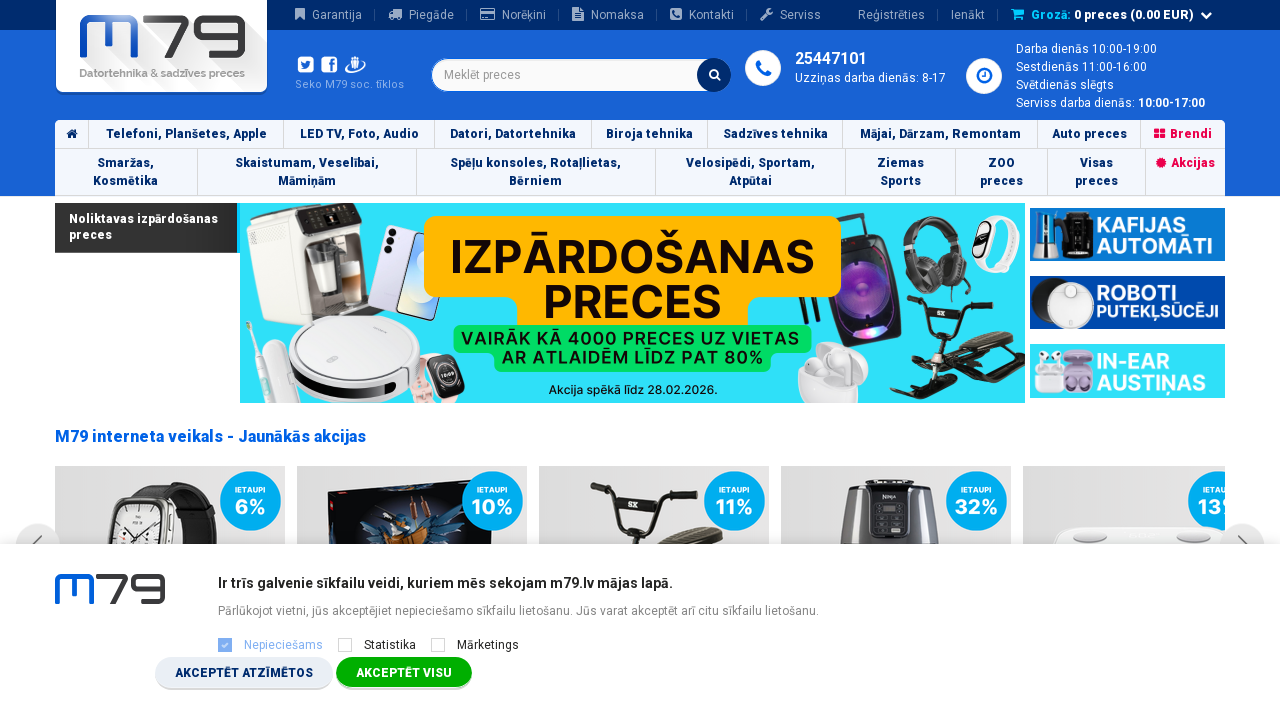

Filled search field with 'iphone' on #SearchForm > span > input.form-control.category-hints.tt-input
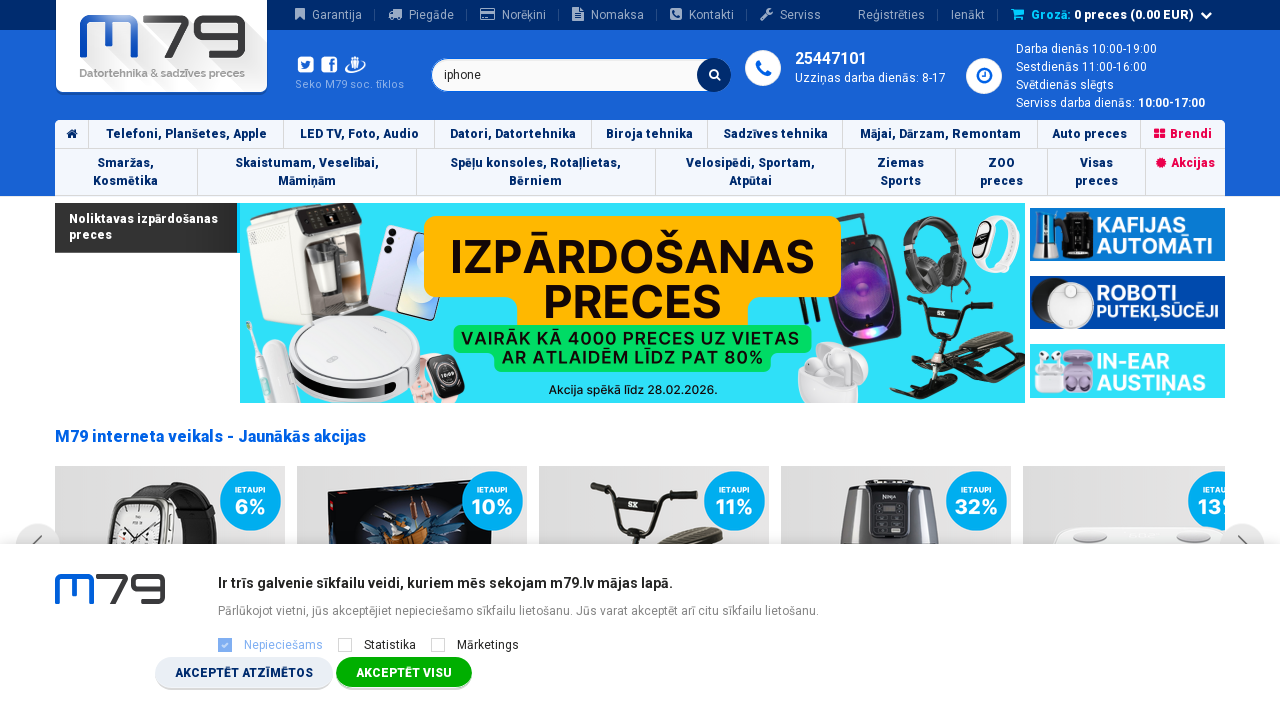

Pressed Enter to submit search on #SearchForm > span > input.form-control.category-hints.tt-input
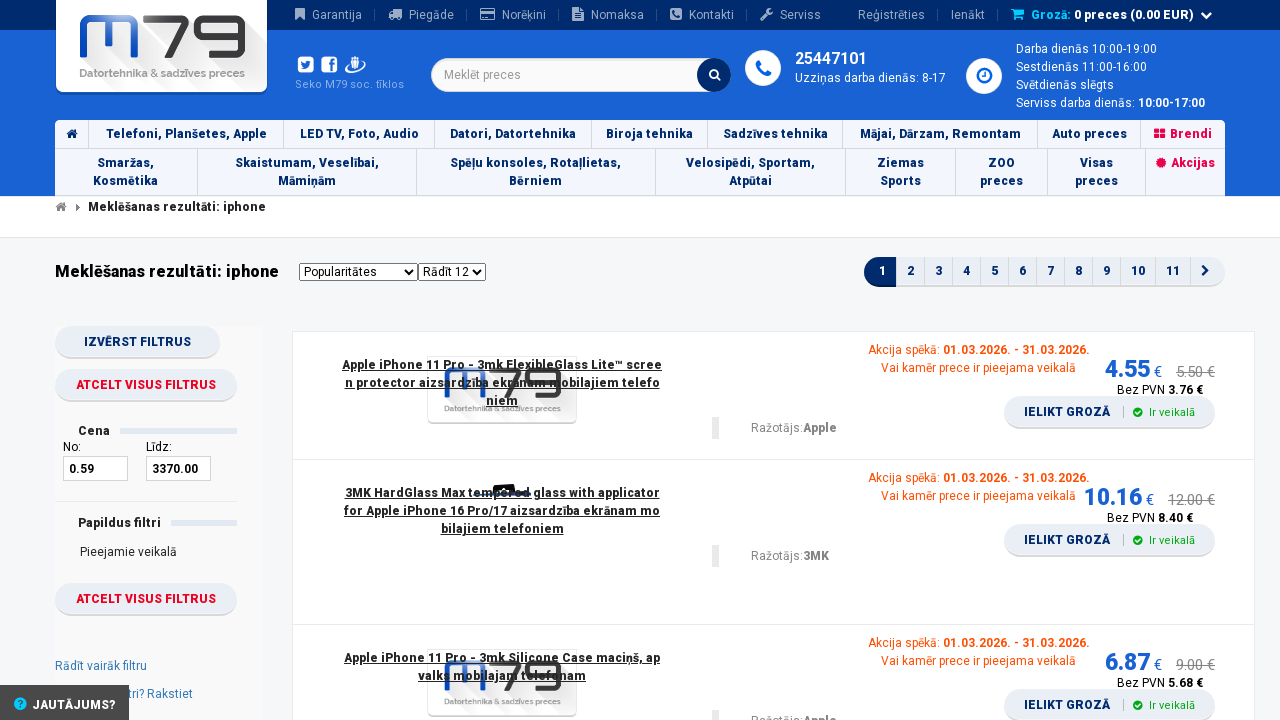

Search results loaded successfully
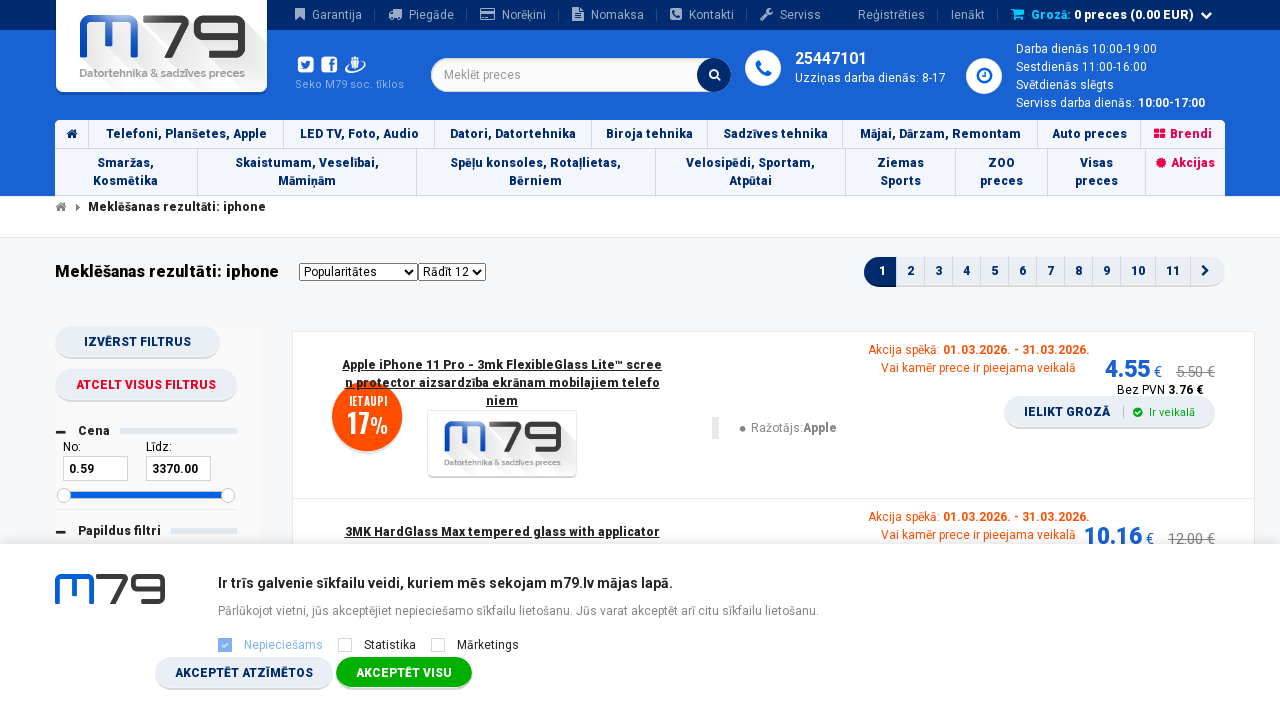

Verified that search results are visible containing 'iphone'
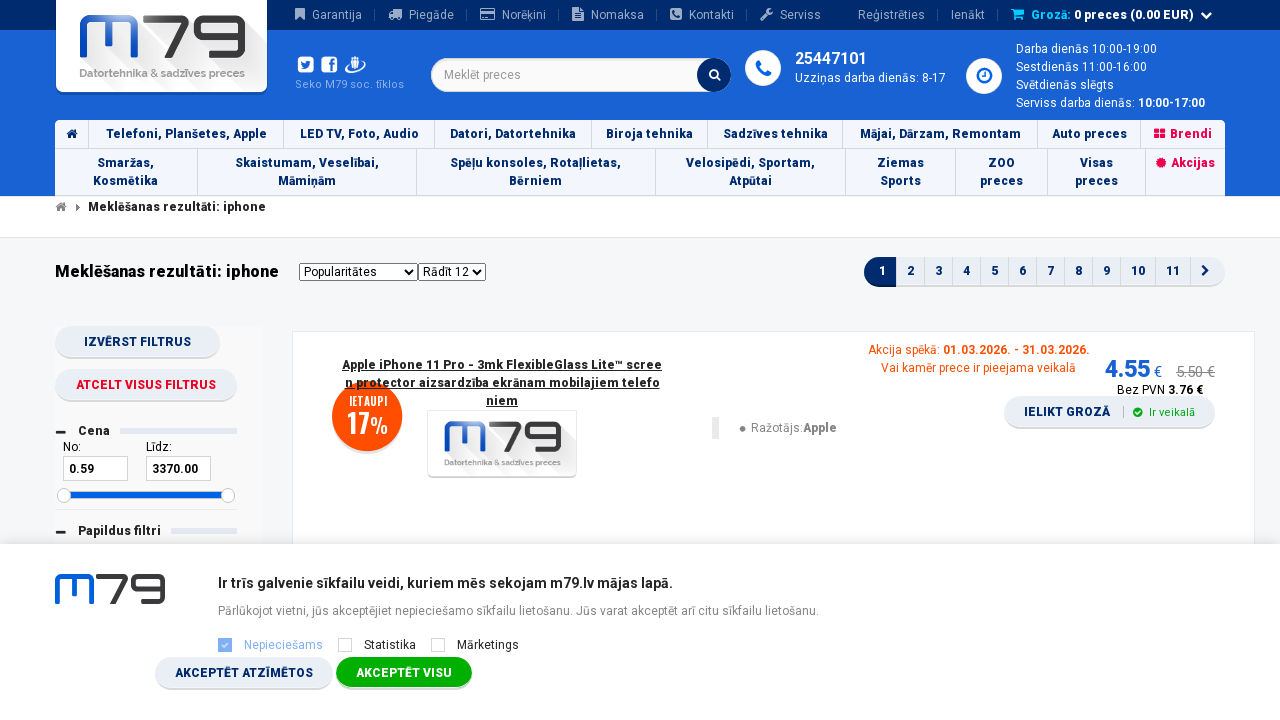

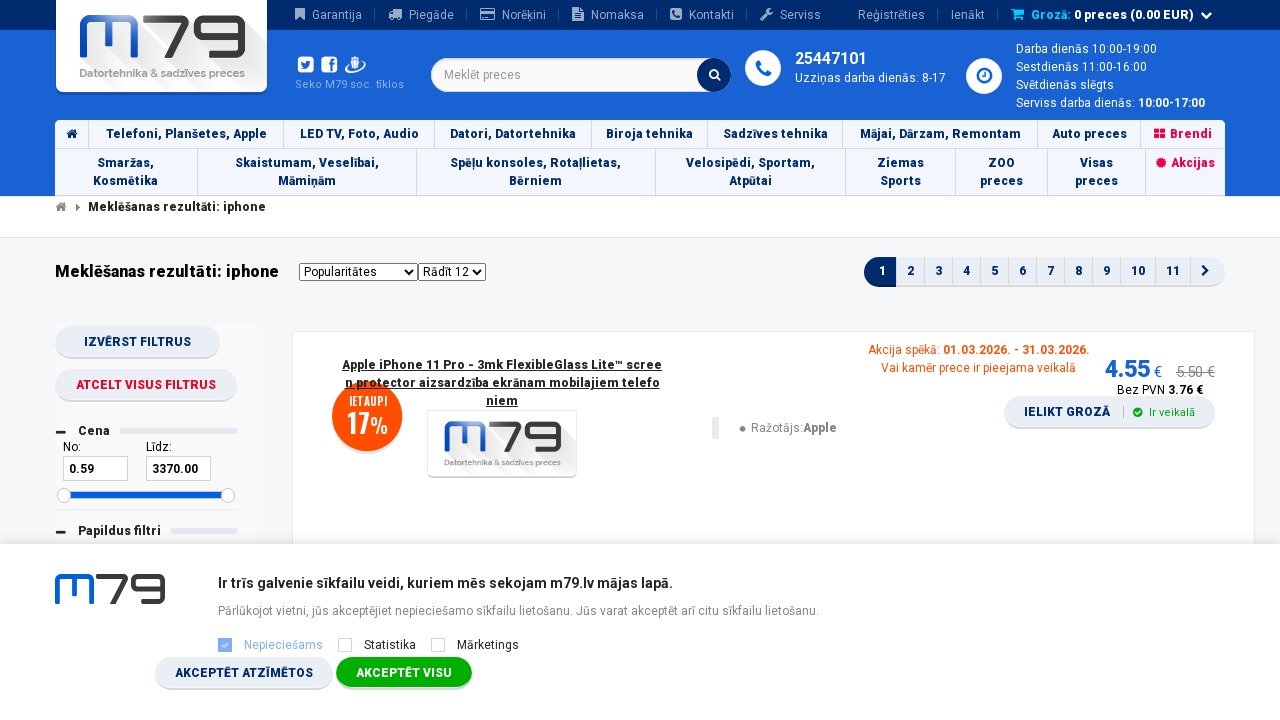